Tests static dropdown handling by verifying the dropdown section title and selecting Option3 from the dropdown

Starting URL: https://rahulshettyacademy.com/AutomationPractice/

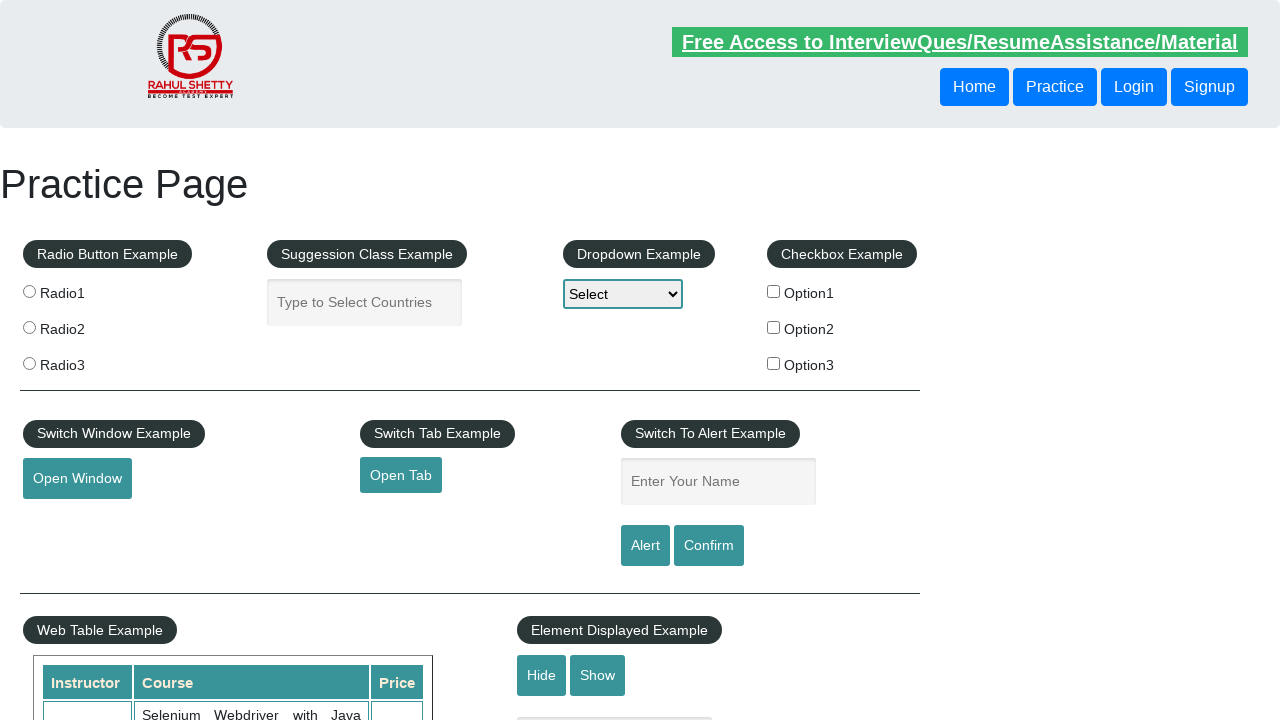

Located dropdown section title element
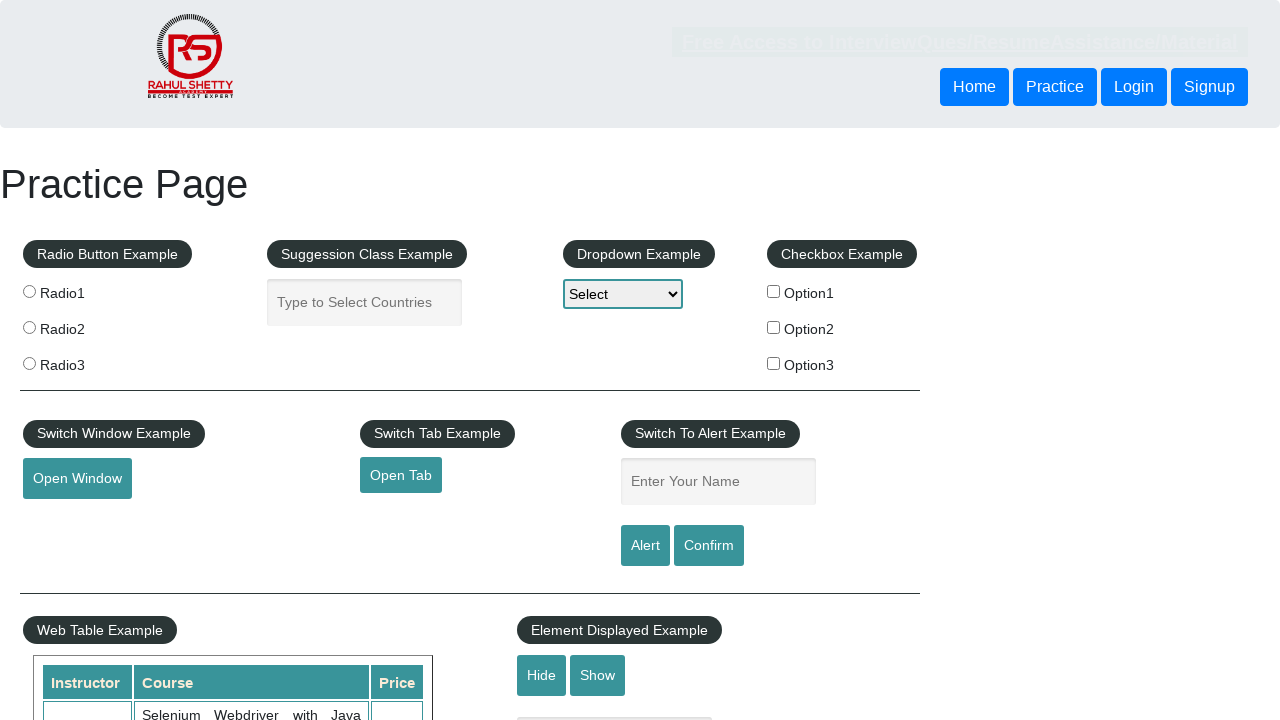

Verified dropdown section title is 'Dropdown Example'
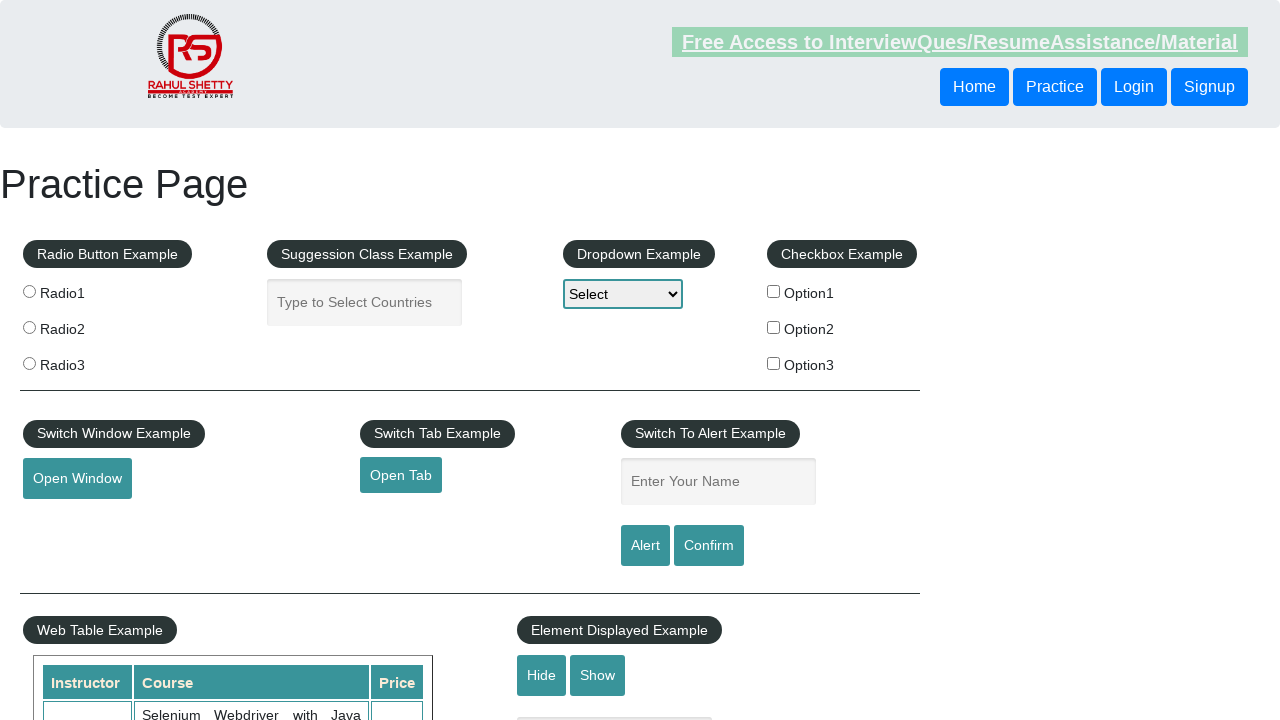

Located dropdown element with id 'dropdown-class-example'
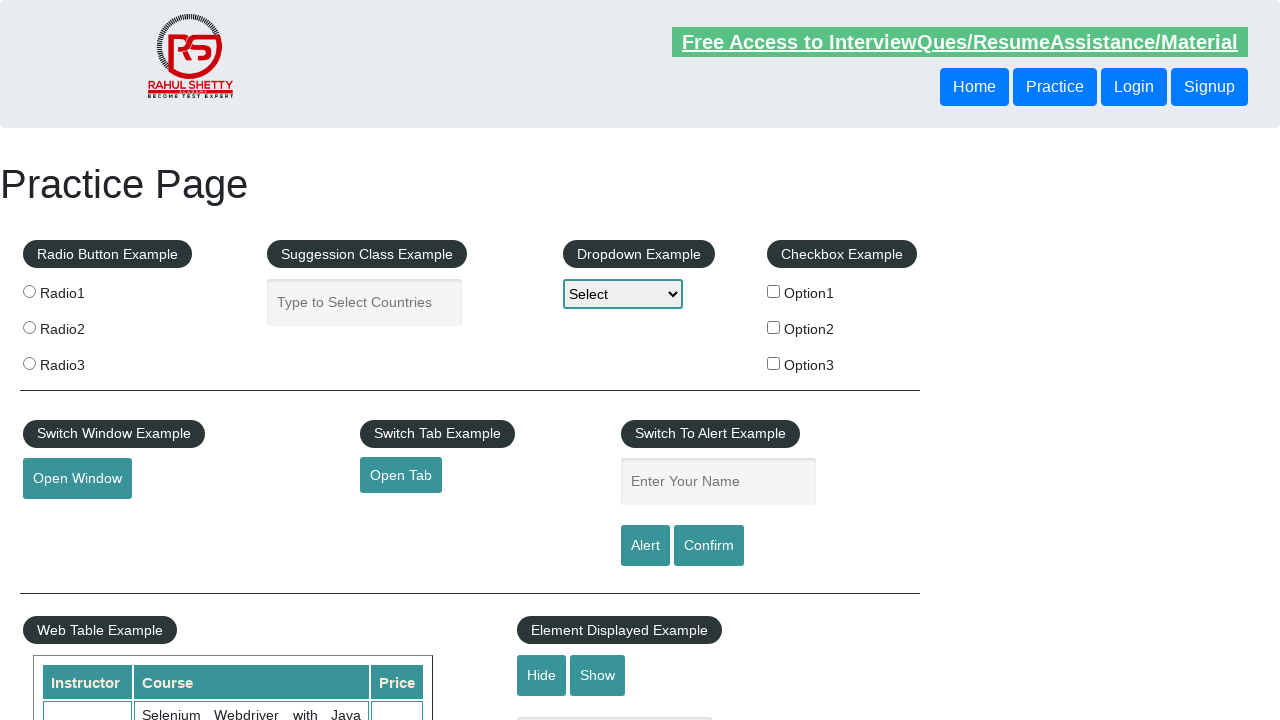

Selected 'Option3' from the dropdown on #dropdown-class-example
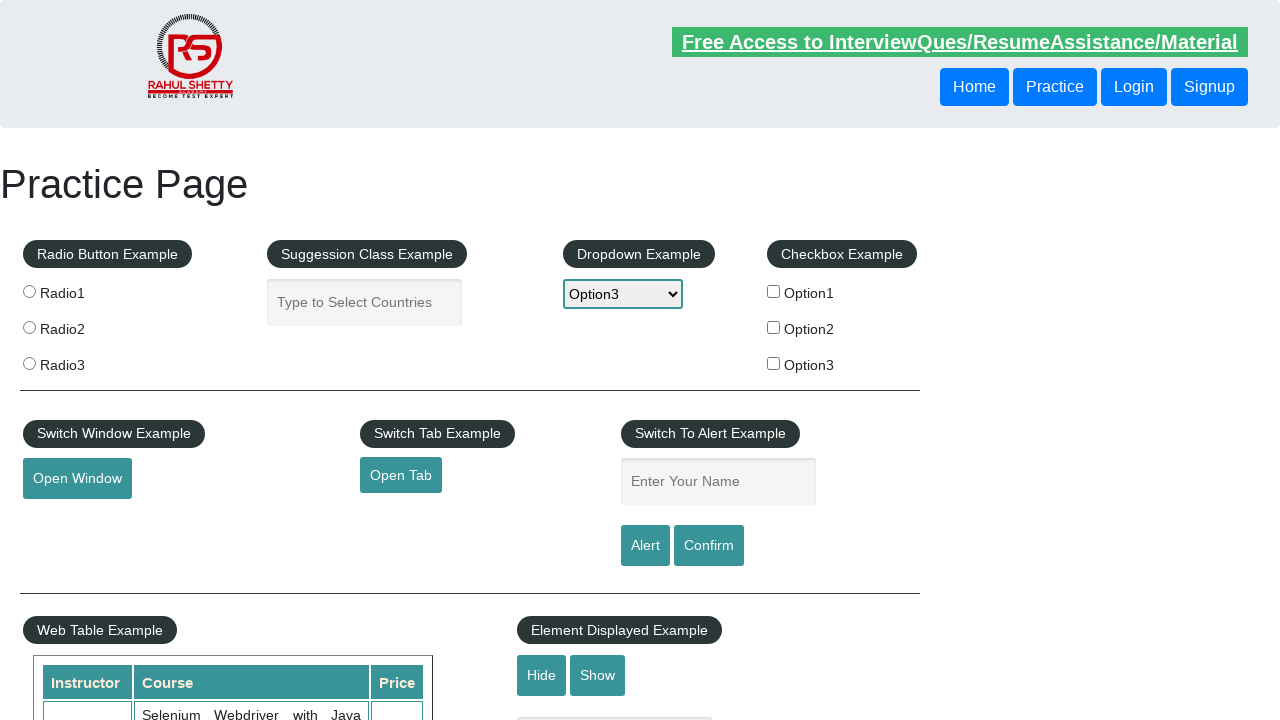

Verified that dropdown value is 'option3'
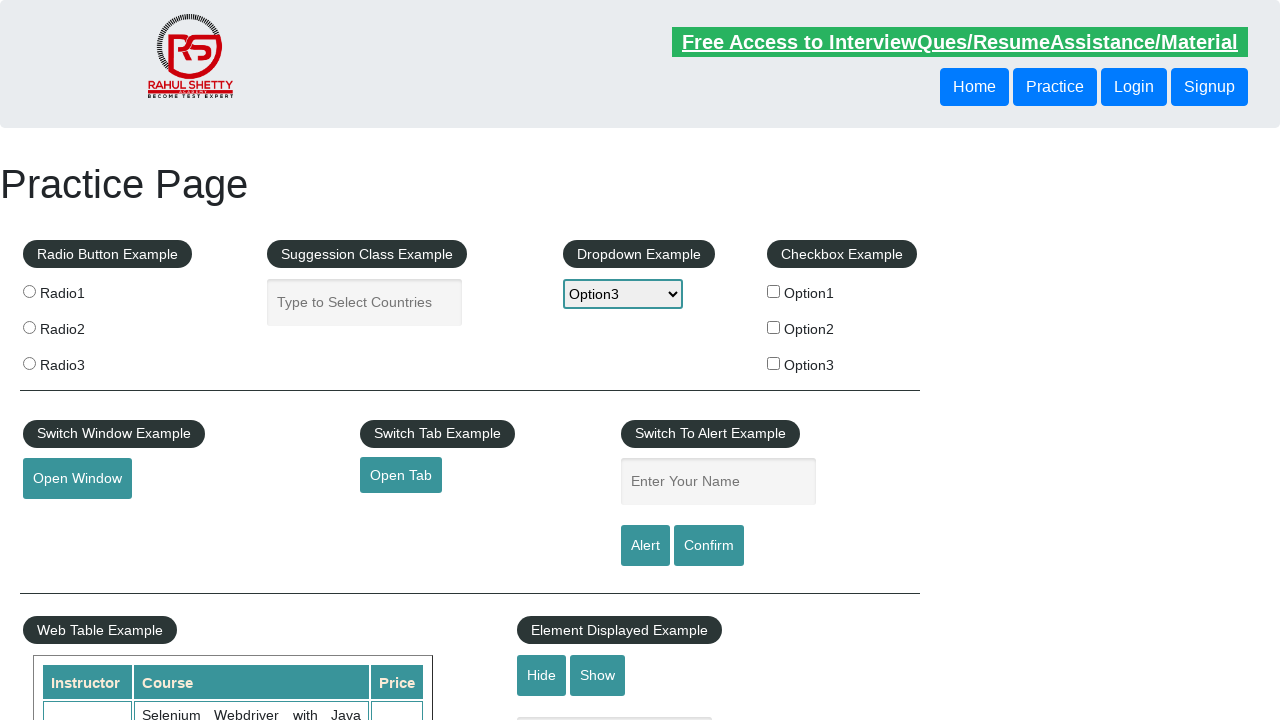

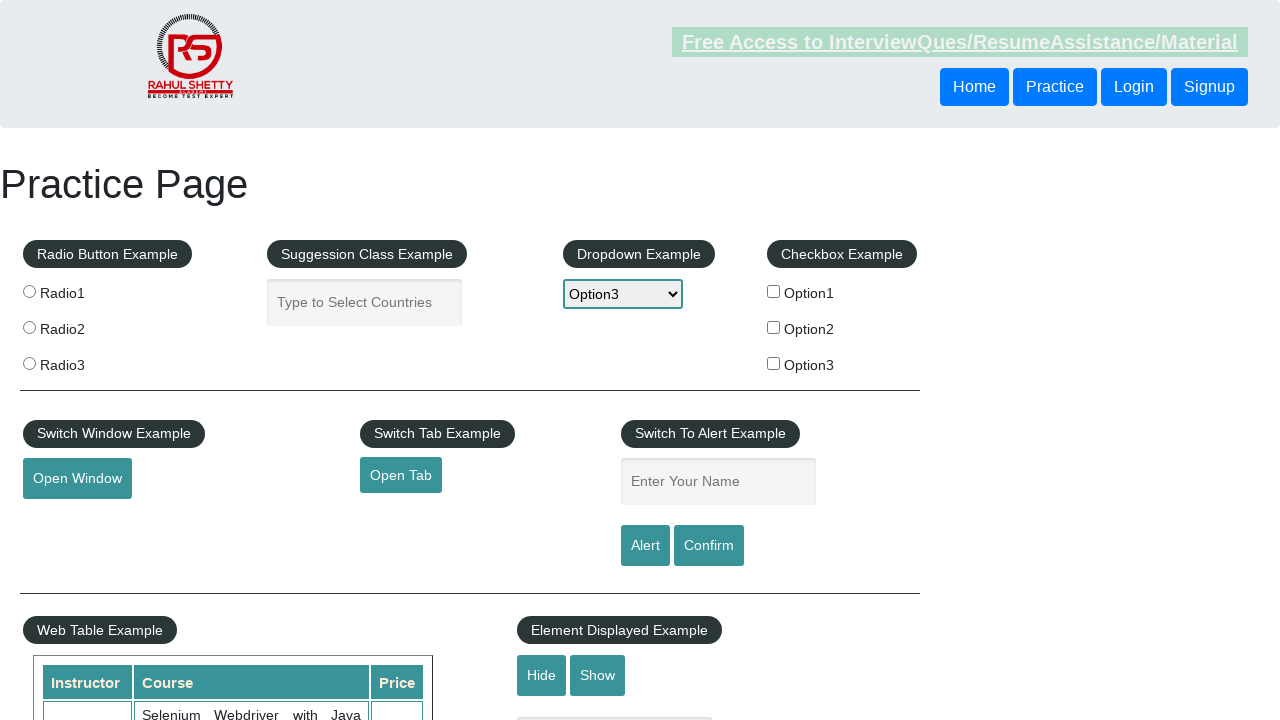